Tests navigation to user agreement page by clicking the agreement link and verifying the URL of the newly opened tab

Starting URL: https://b2c.passport.rt.ru/auth/realms/b2c/protocol/openid-connect/auth?client_id=account_b2c&redirect_uri=https://b2c.passport.rt.ru/account_b2c/login?theme%3Dlight&response_type=code&scope=openid&state=ac430121-8a61-410e-8d51-016d4d0a1a5b&theme=light&auth_type

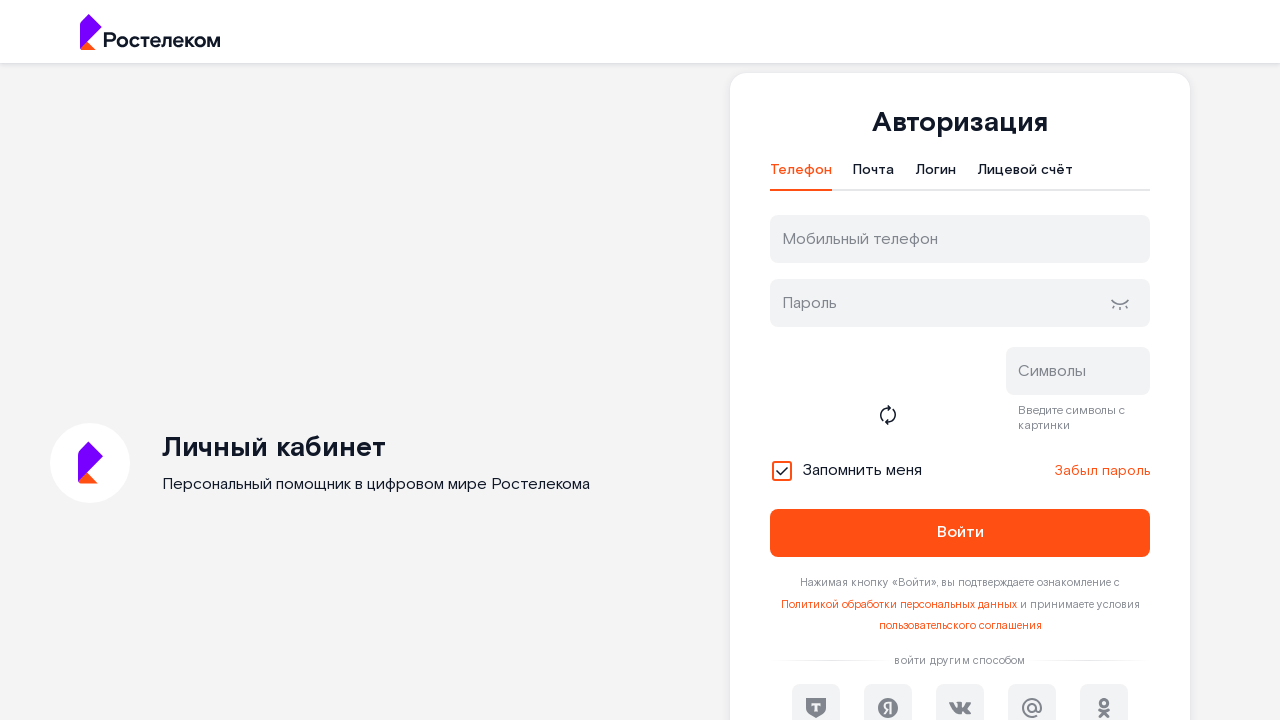

Clicked user agreement link at (960, 627) on #rt-auth-agreement-link
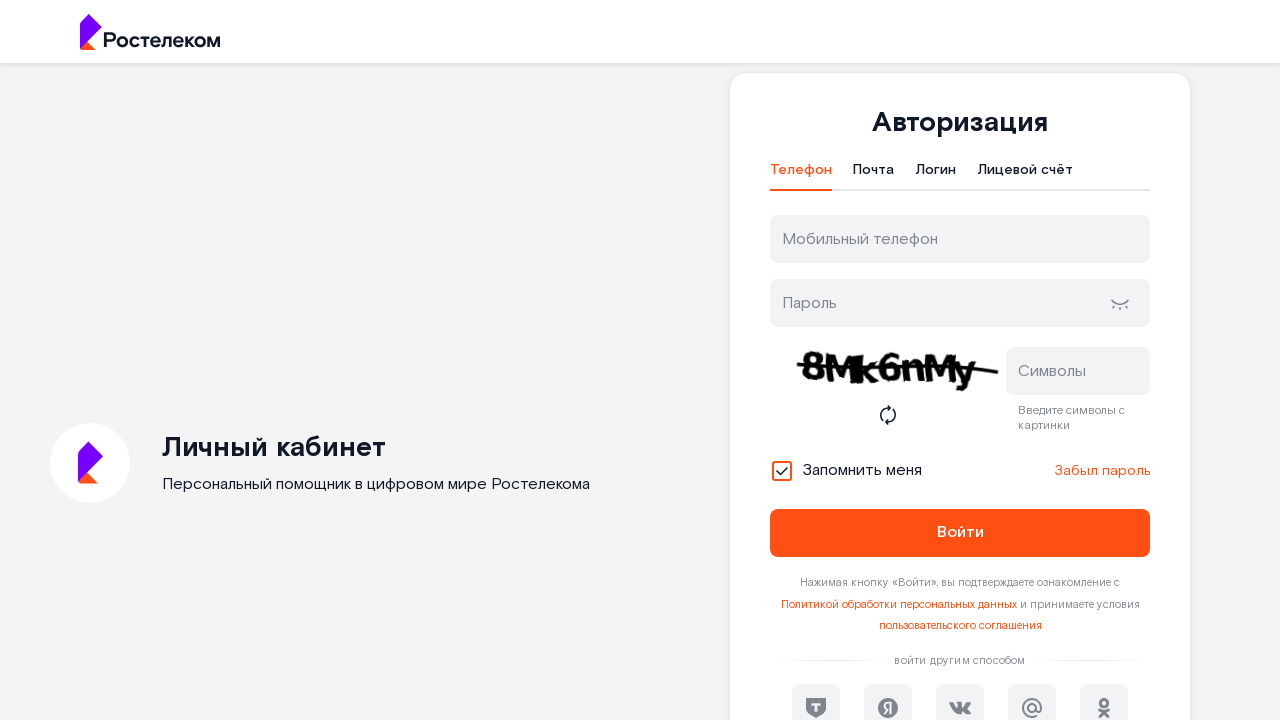

New tab/page opened from user agreement link
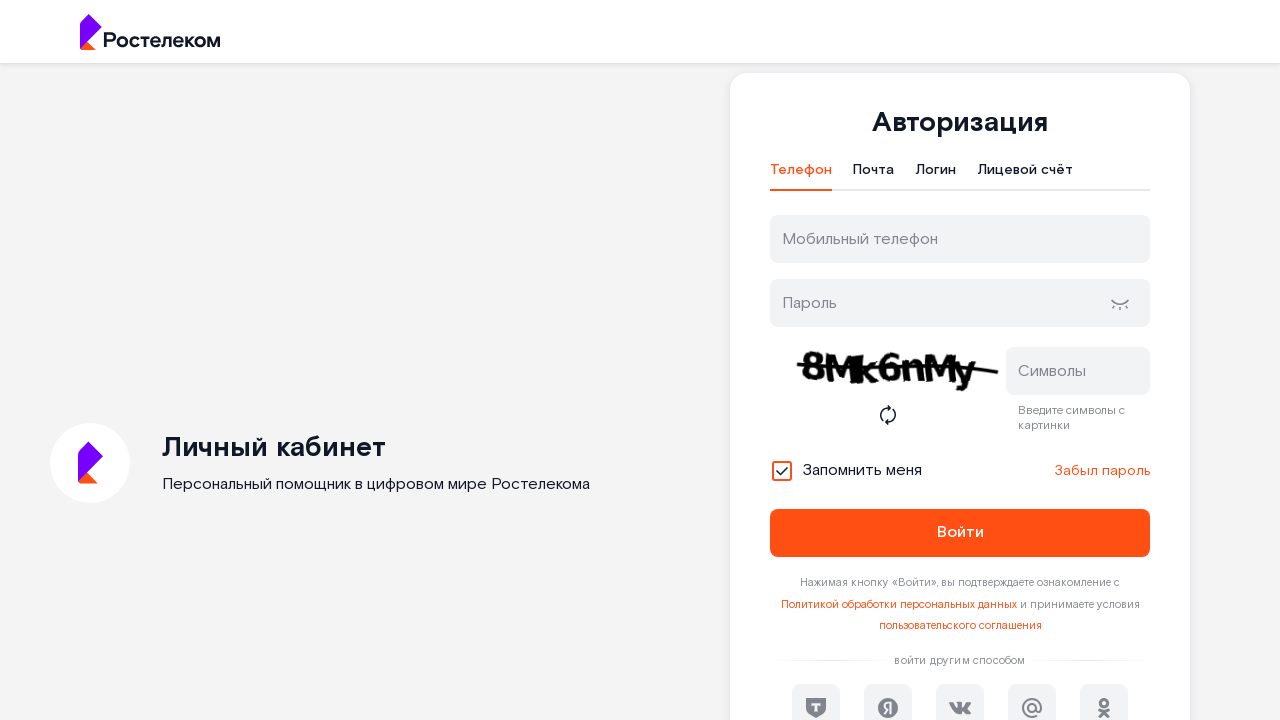

New page loaded completely
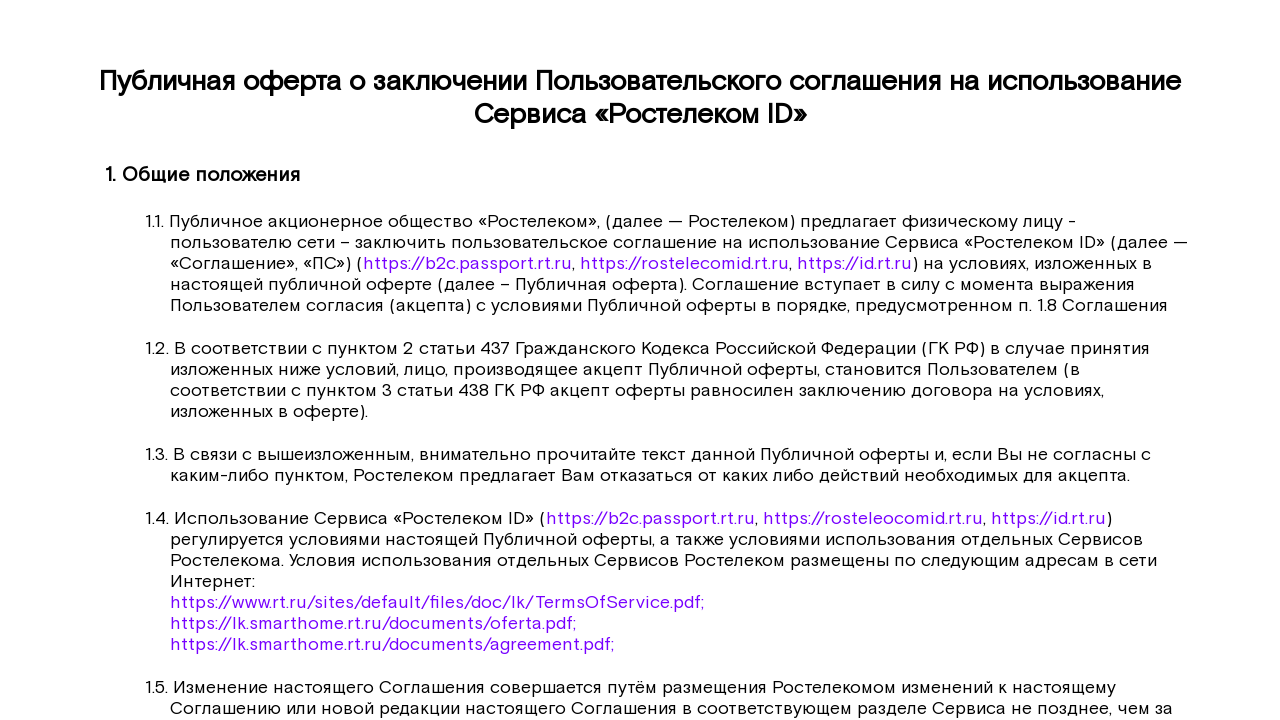

Verified URL is correct: https://b2c.passport.rt.ru/sso-static/agreement/agreement.html
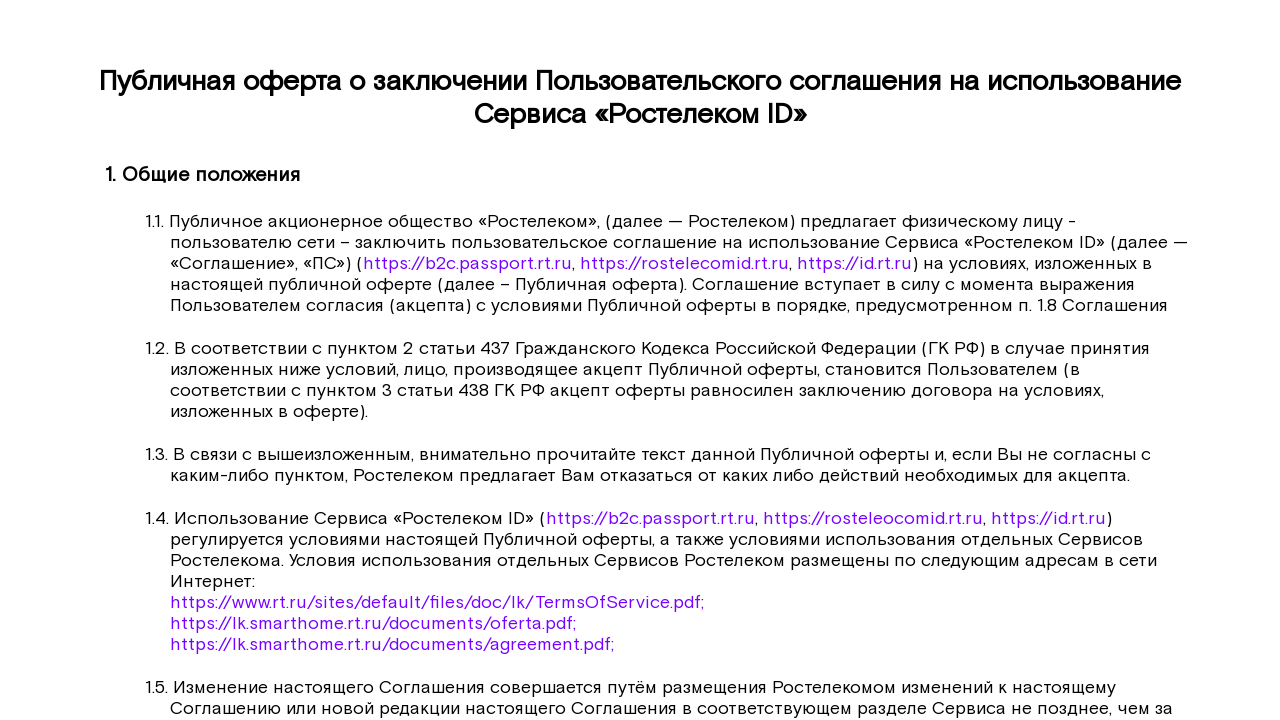

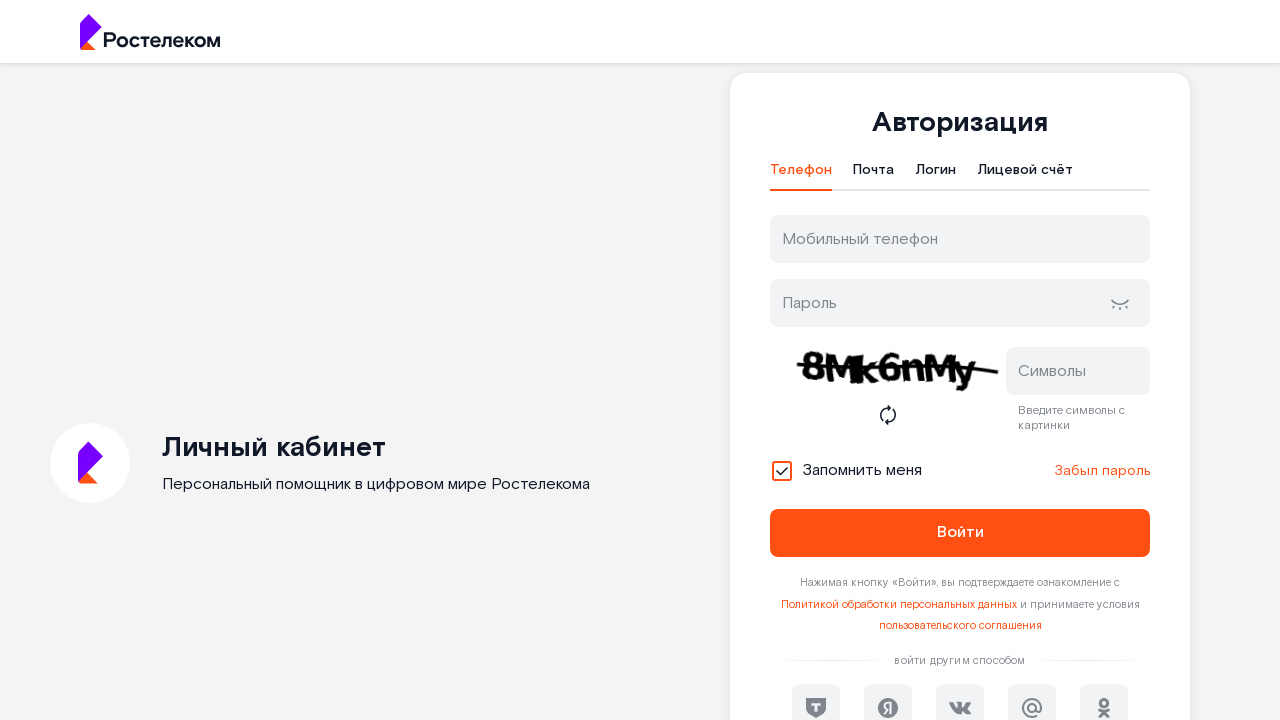